Navigates to a CSDN blog page and verifies that article links are present on the page

Starting URL: https://blog.csdn.net/lzw_java?type=blog

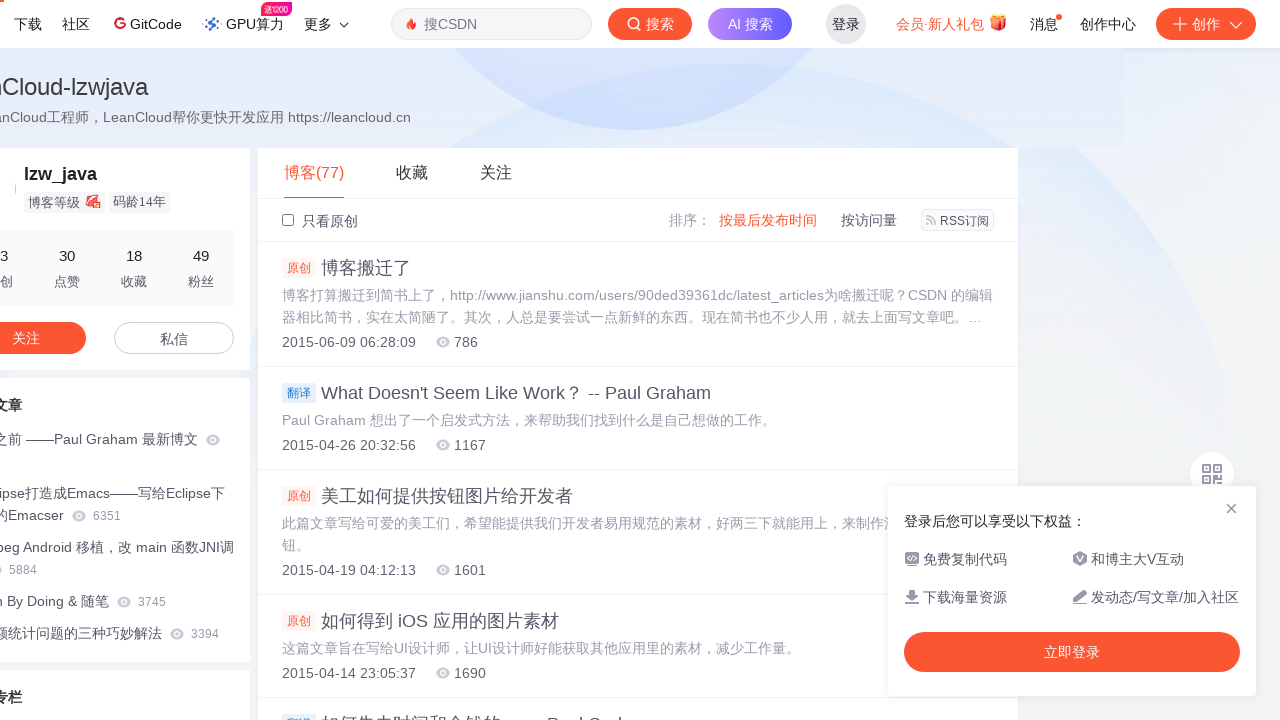

Navigated to CSDN blog page for user lzw_java
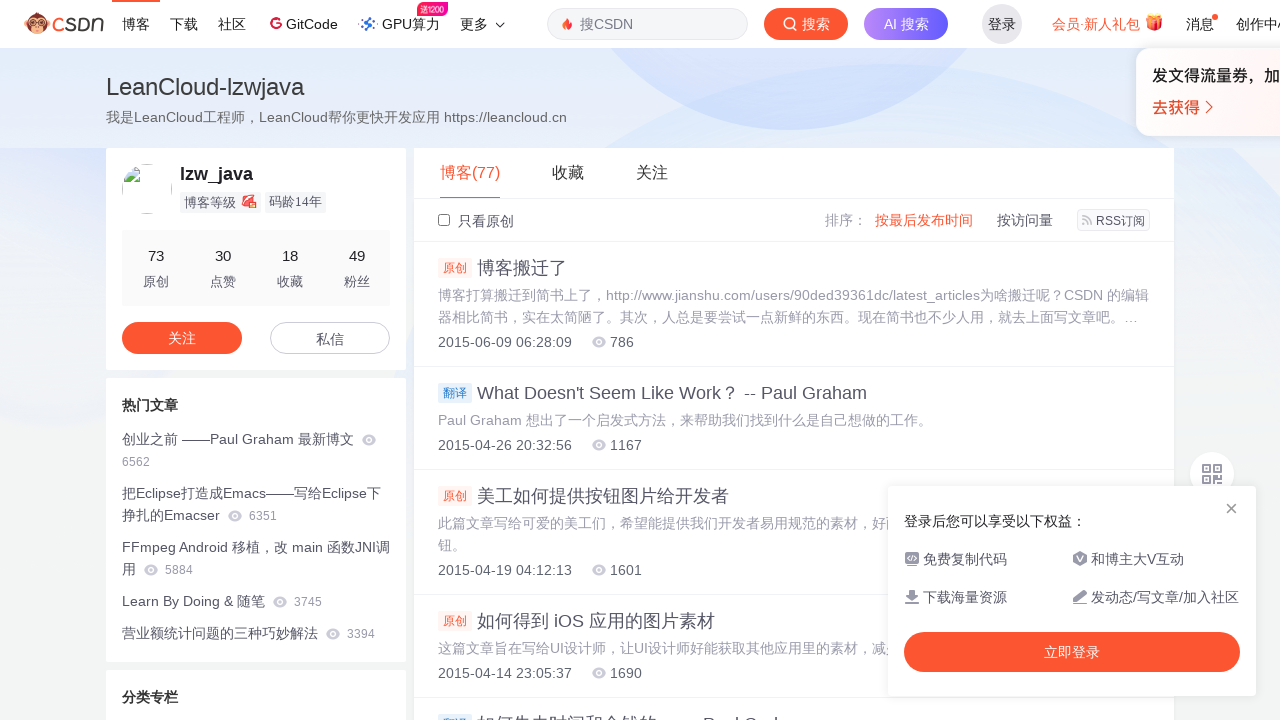

Page loaded and generic links are present
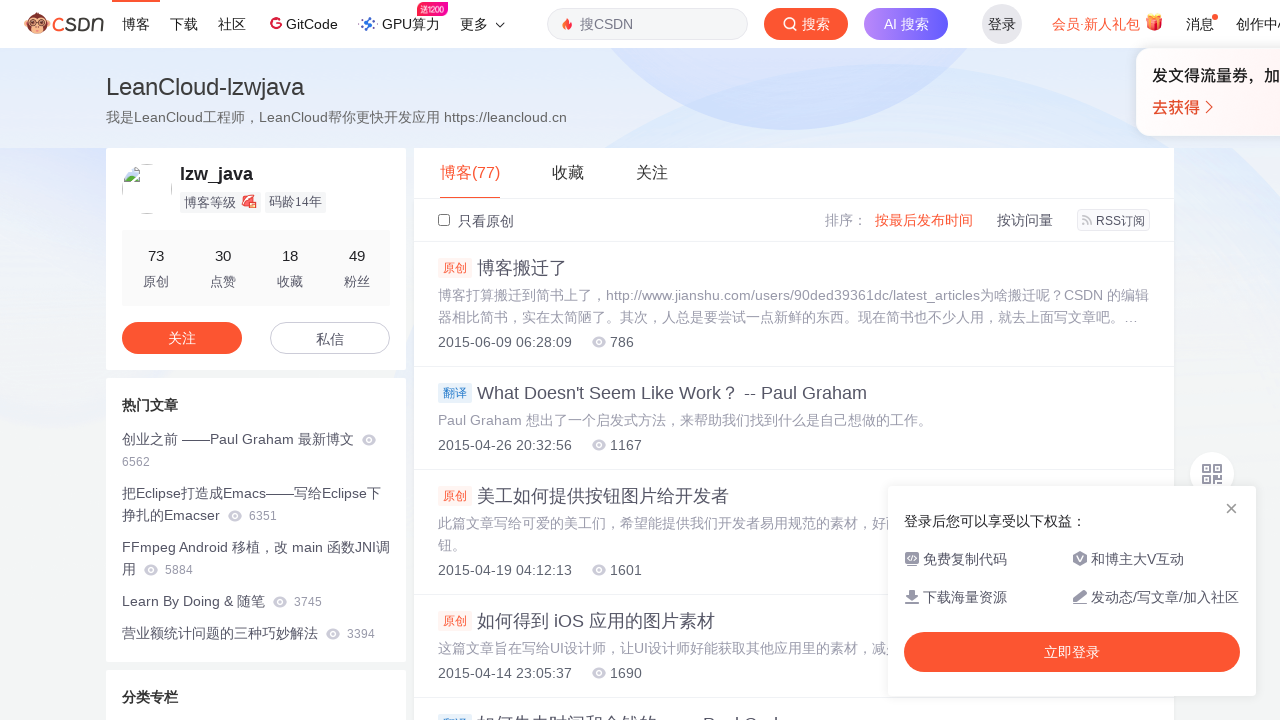

Article links with expected pattern are present on the page
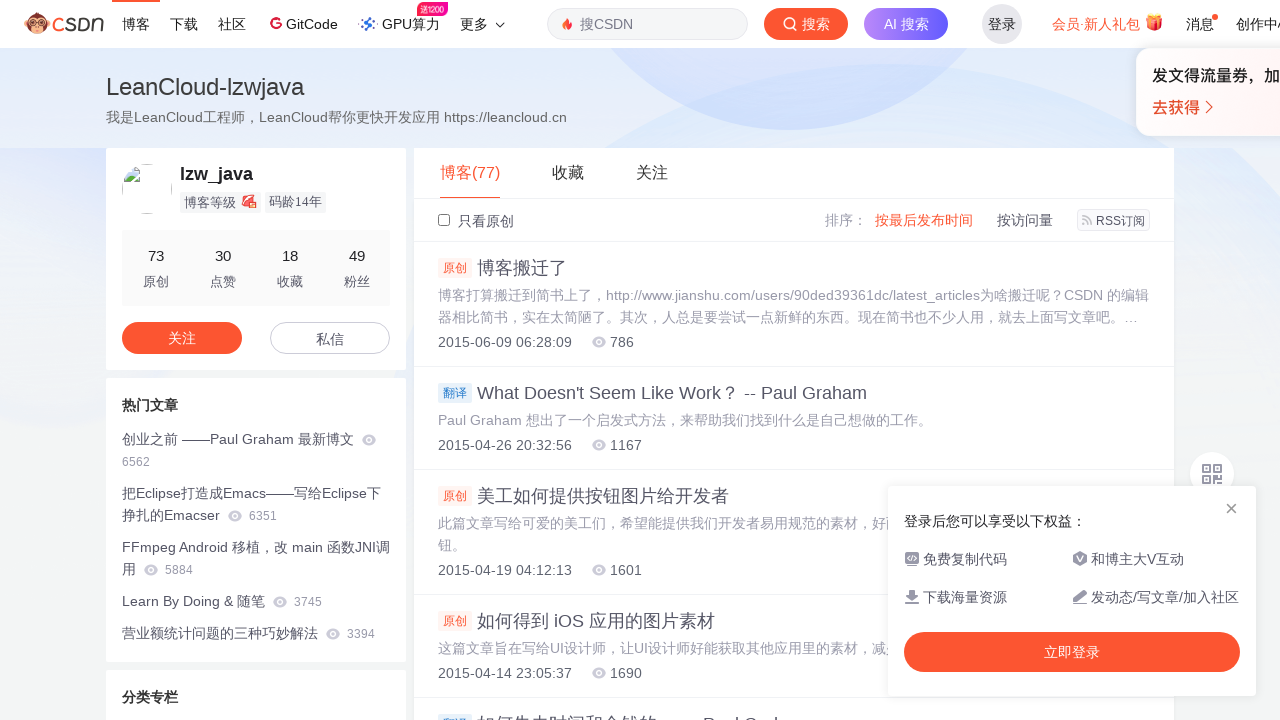

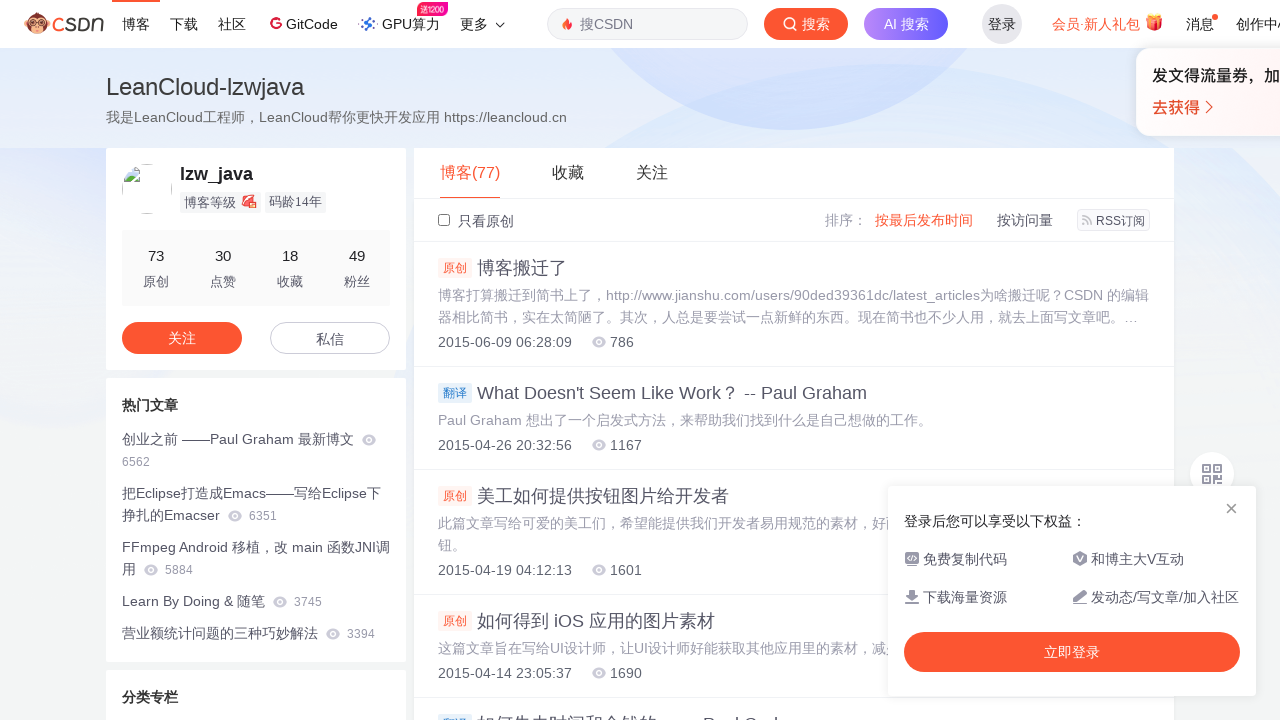